Tests adding a specific item (Cucumber) to the cart on a grocery shopping practice website by searching through product names and clicking the add button

Starting URL: https://rahulshettyacademy.com/seleniumPractise/#/

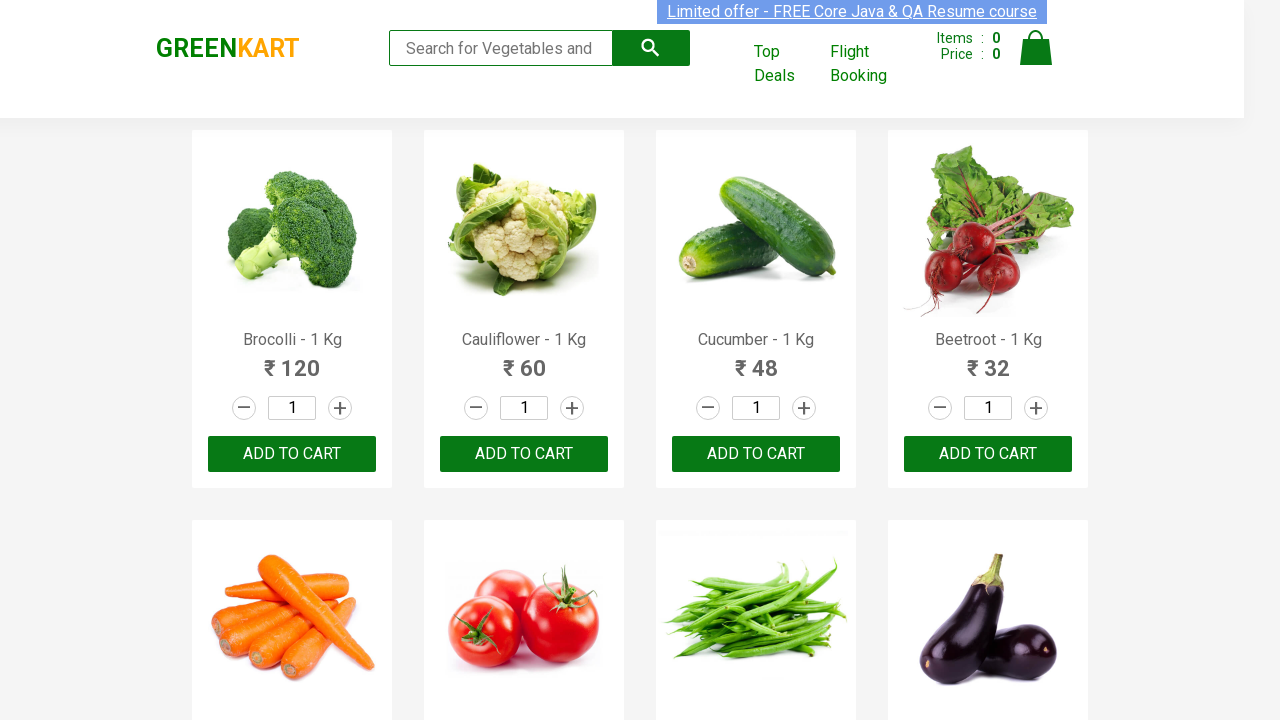

Waited for product names to load on the grocery website
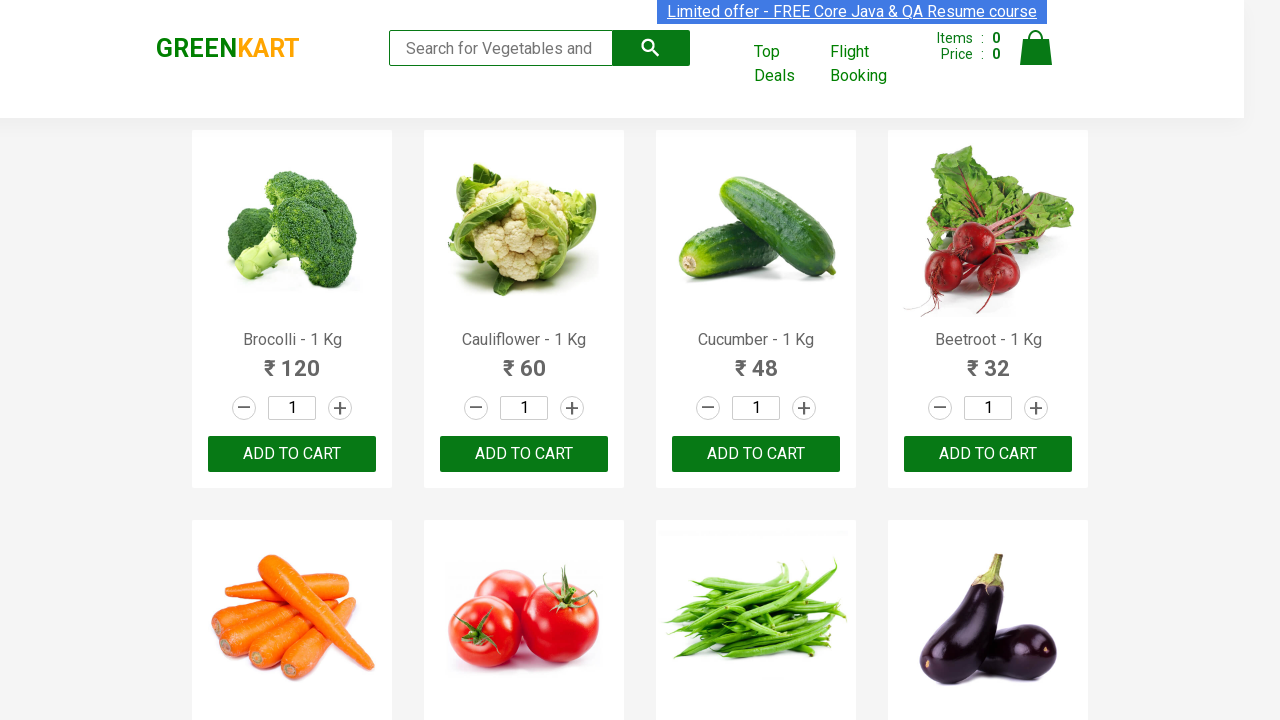

Retrieved all product name elements from the page
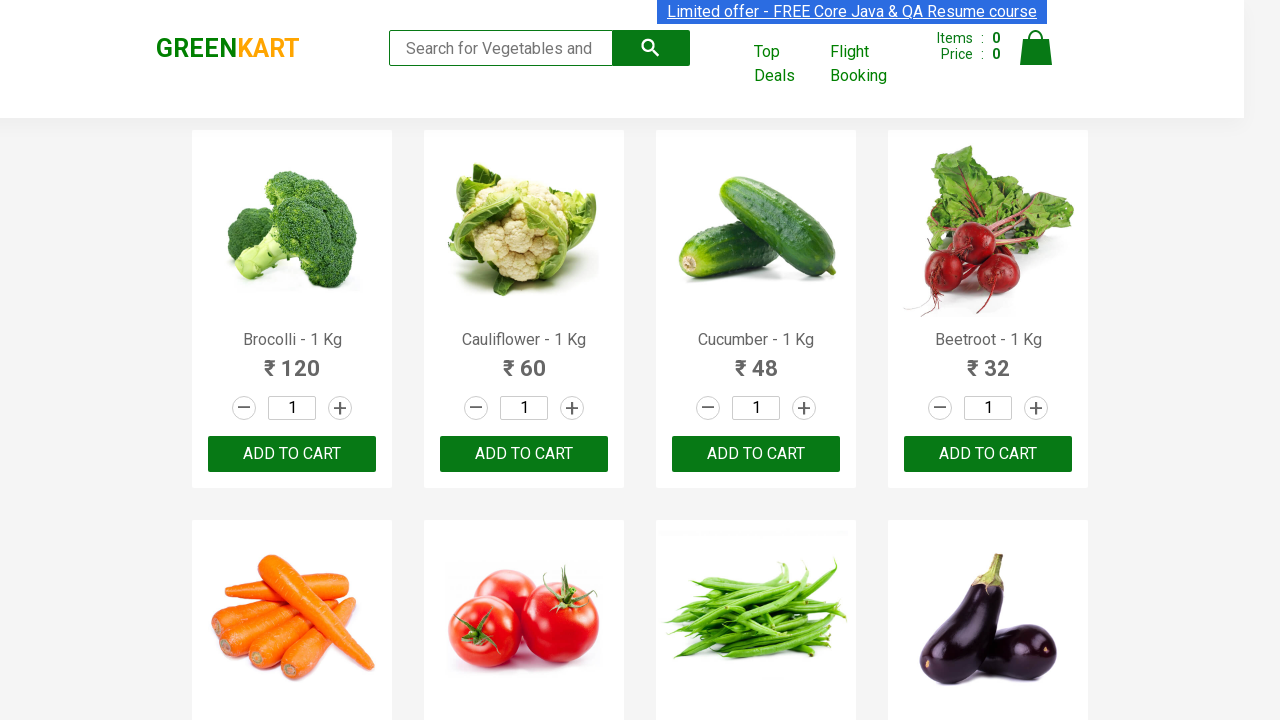

Found product 'Cucumber' and clicked the add to cart button at (756, 454) on xpath=//div[@class='product-action']/button >> nth=2
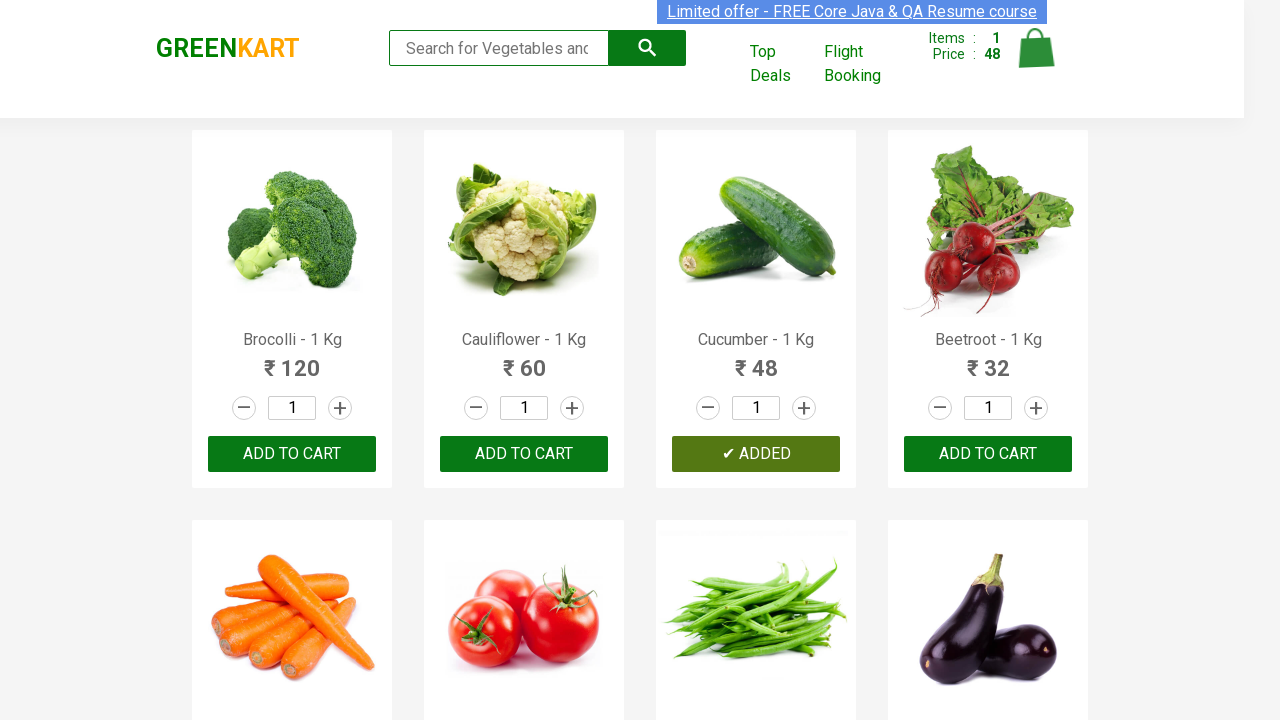

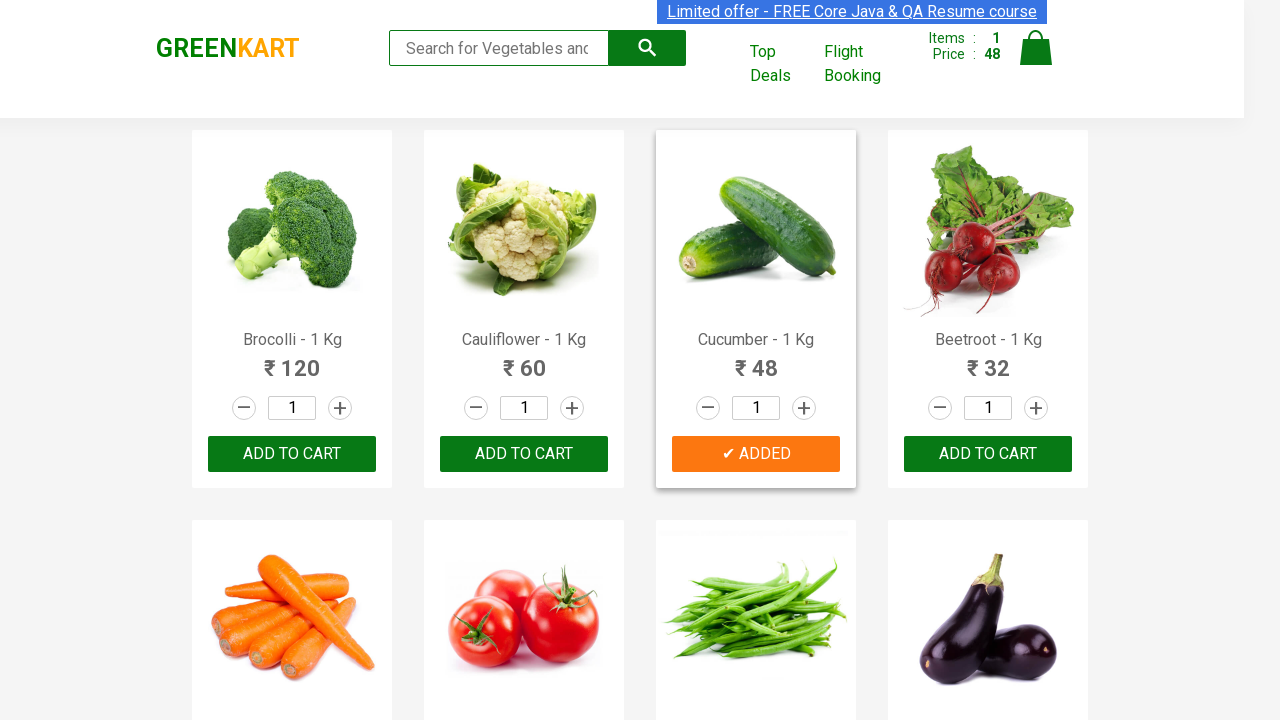